Tests select dropdown functionality by selecting an option and verifying the selection

Starting URL: https://www.selenium.dev/selenium/web/web-form.html

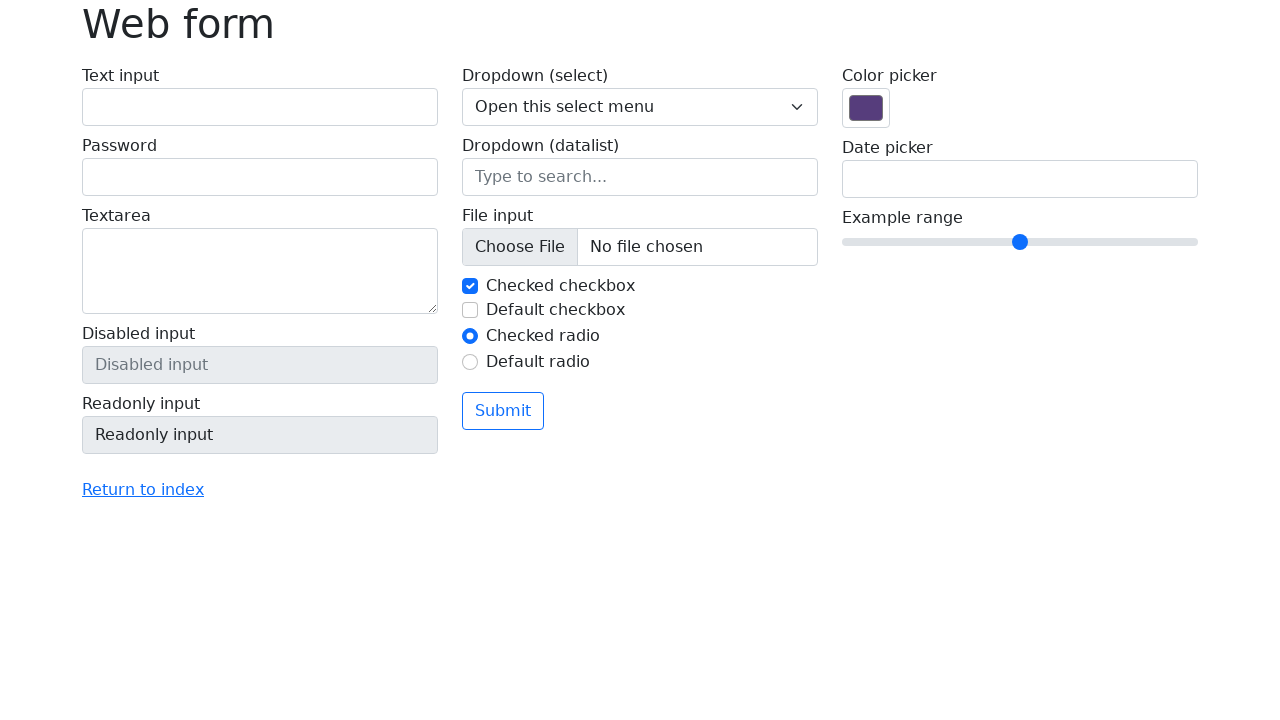

Selected 'Two' from the dropdown menu on select[name='my-select']
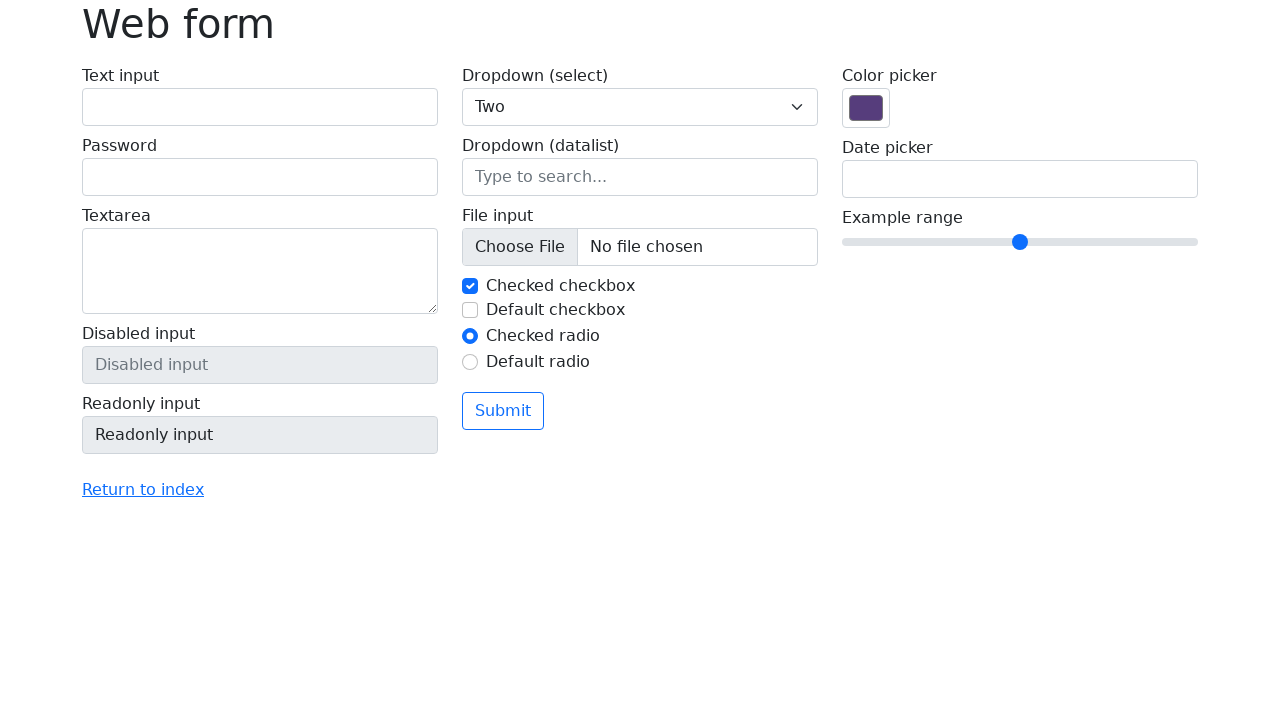

Verified that dropdown value is '2'
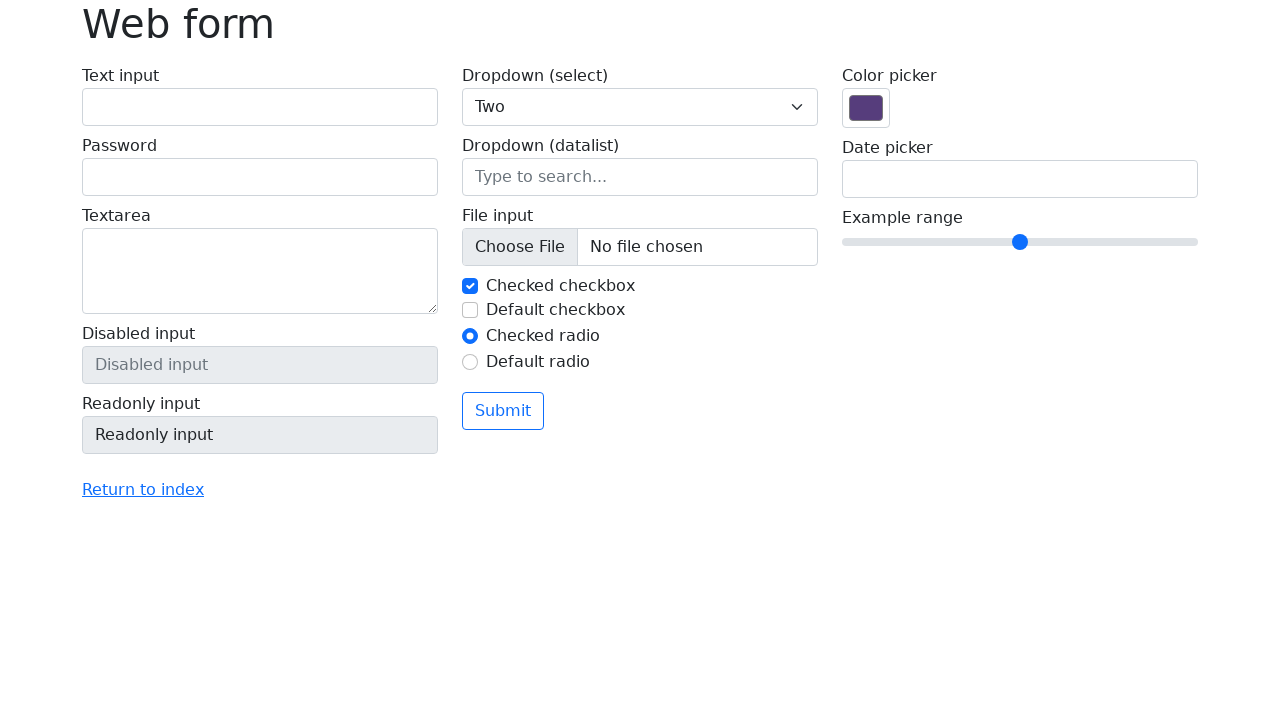

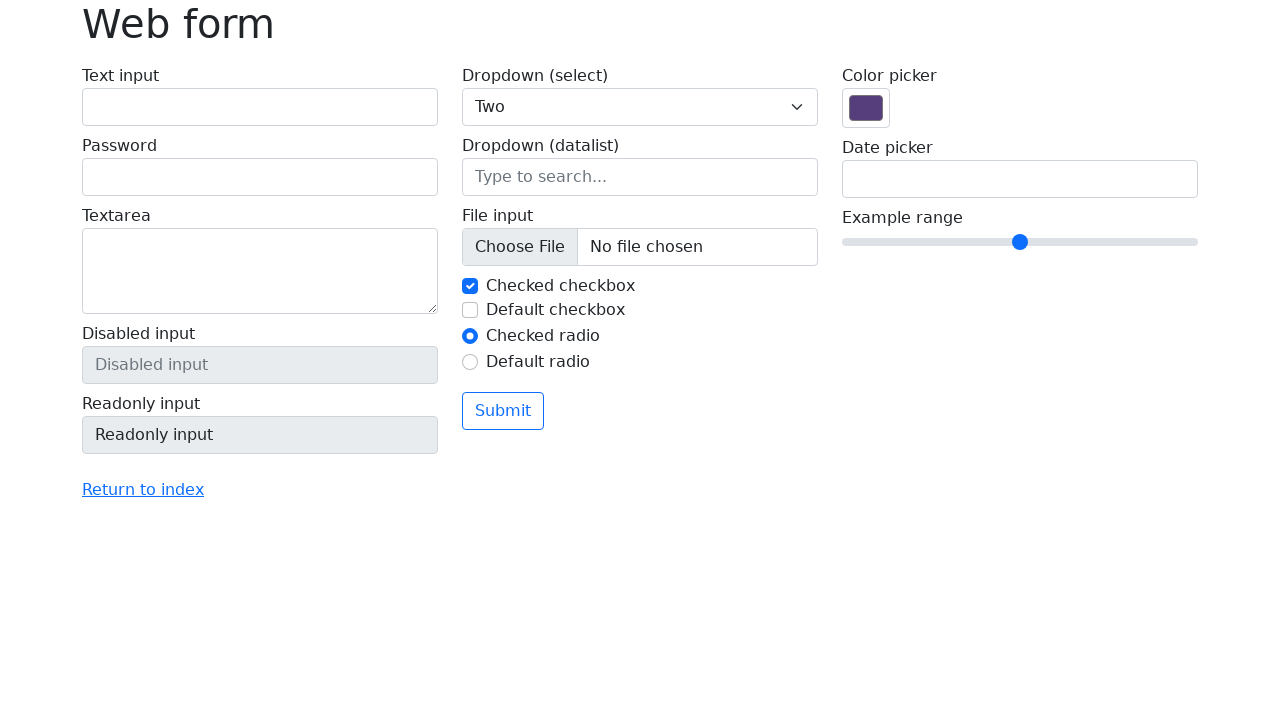